Tests hovering over menu elements to verify they are displayed correctly

Starting URL: https://the-internet.herokuapp.com/disappearing_elements

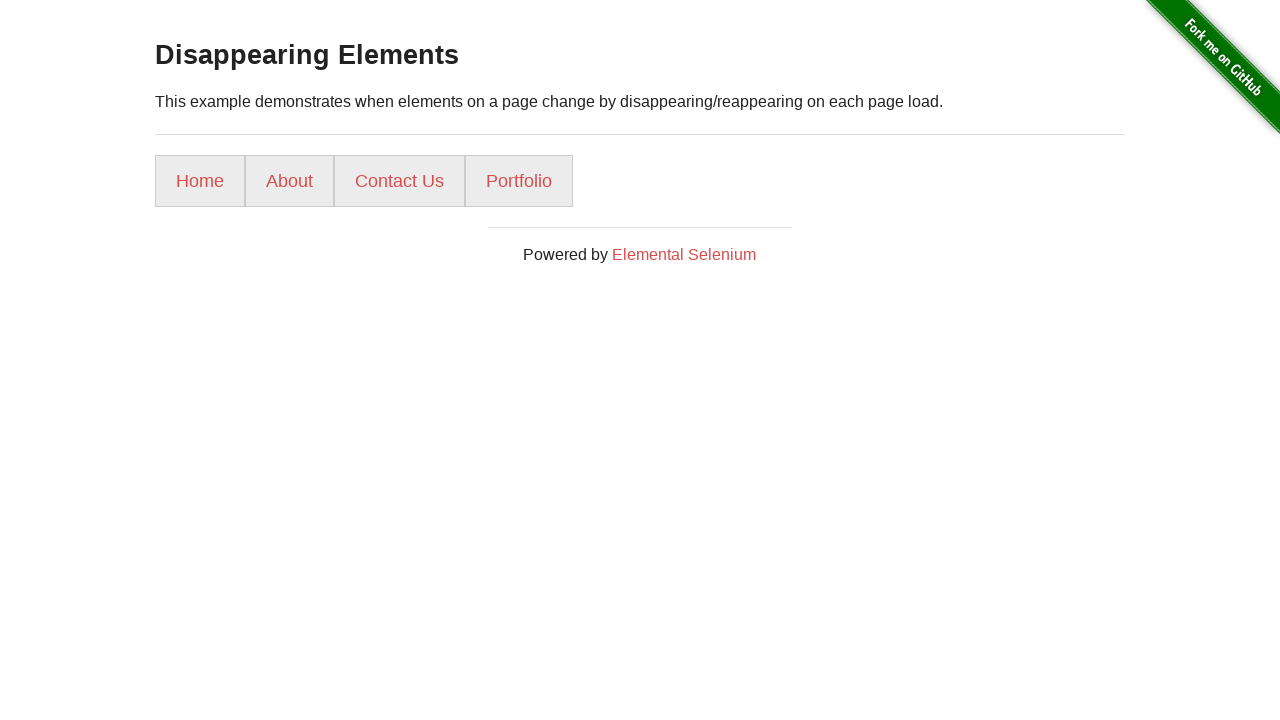

Waited for menu to load
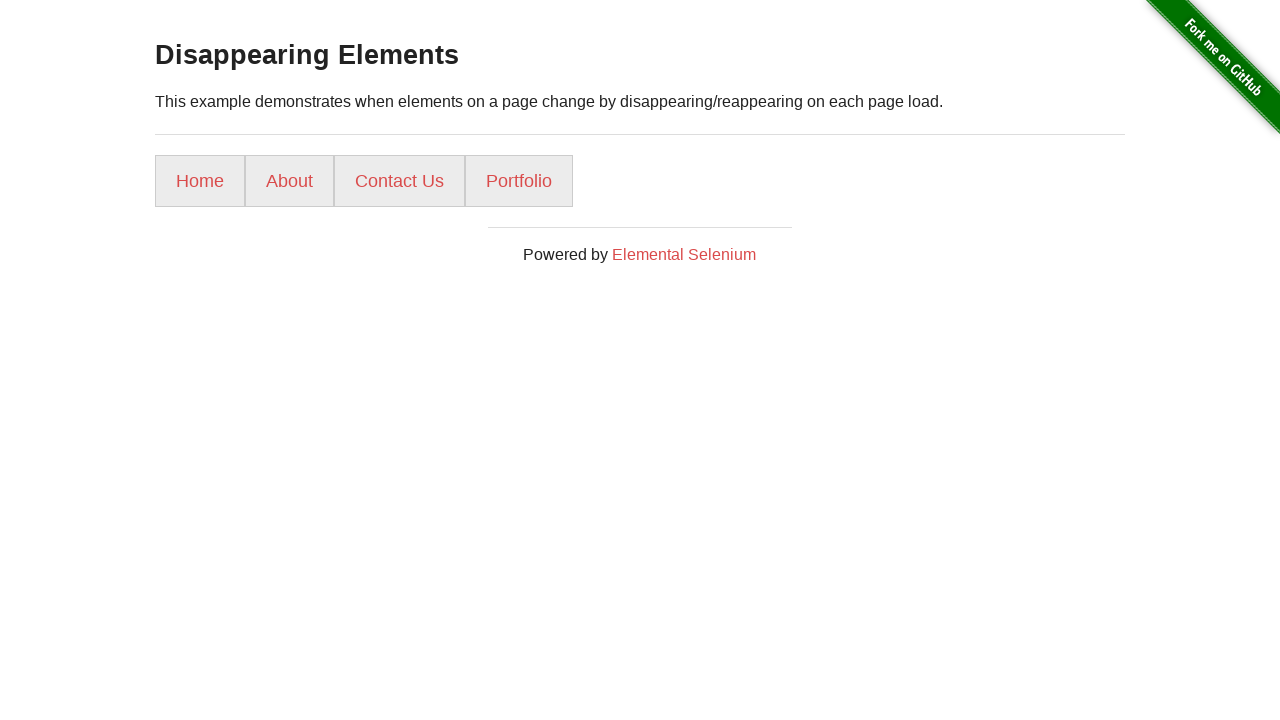

Hovered over Home menu element at (200, 181) on xpath=//*[@id='content']/div/ul/li[1]/a
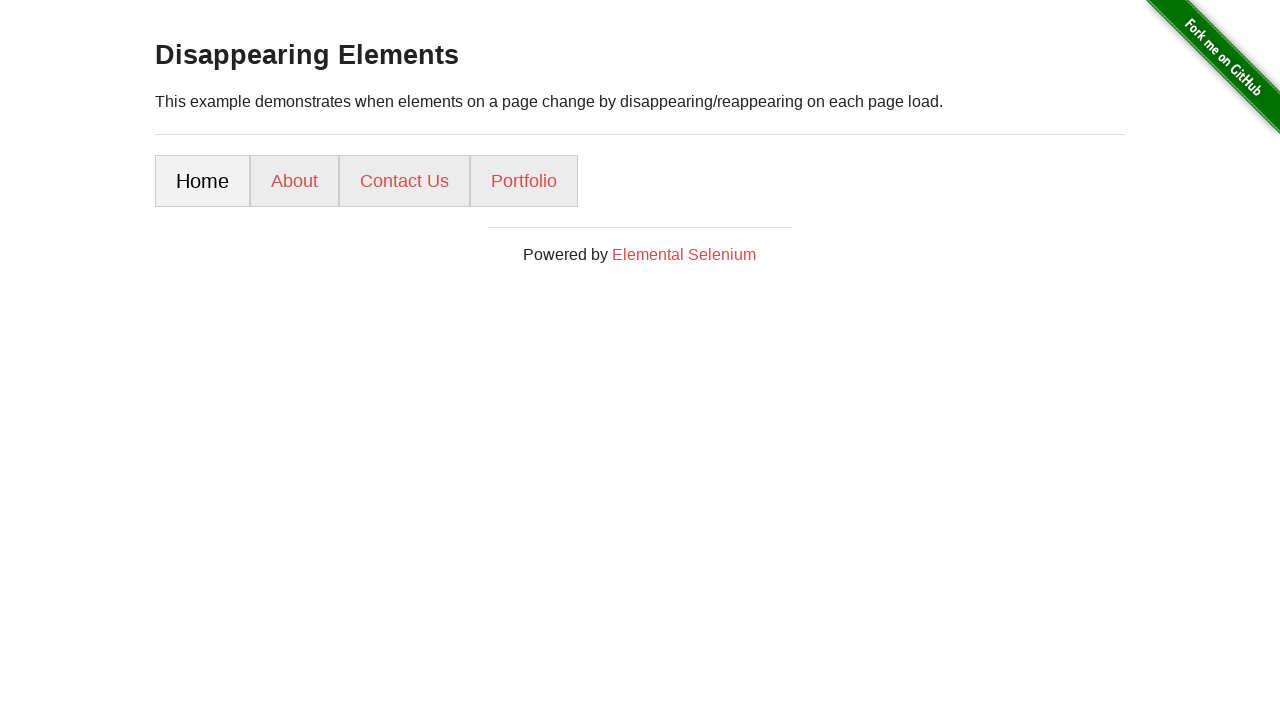

Hovered over About menu element at (294, 181) on xpath=//*[@id='content']/div/ul/li[2]
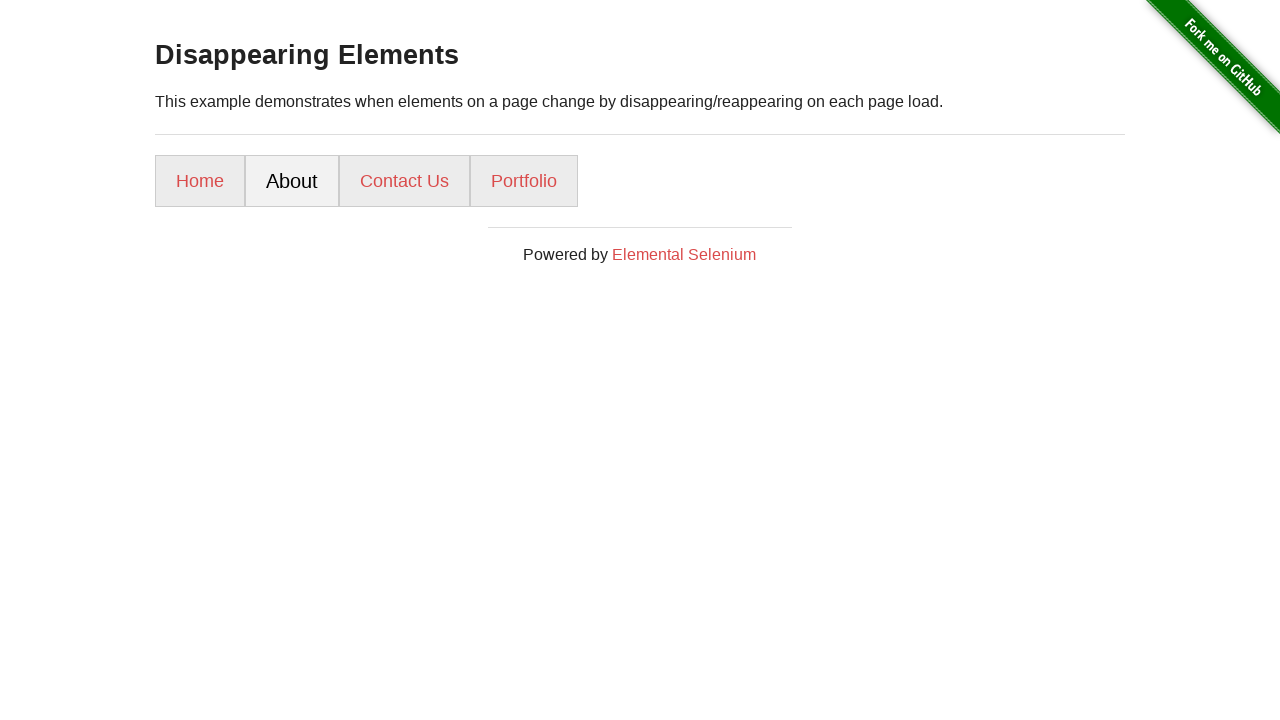

Hovered over Contact menu element at (404, 181) on xpath=//*[@id='content']/div/ul/li[3]/a
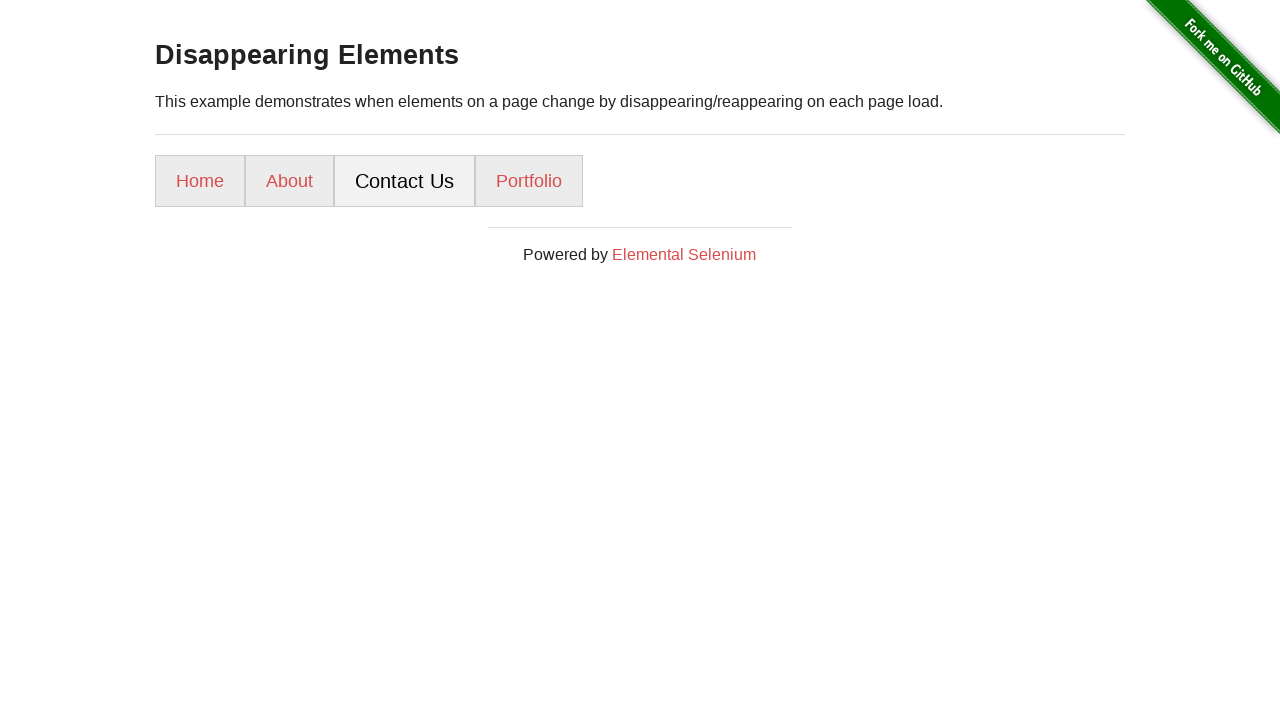

Hovered over Portfolio menu element at (529, 181) on xpath=//*[@id='content']/div/ul/li[4]/a
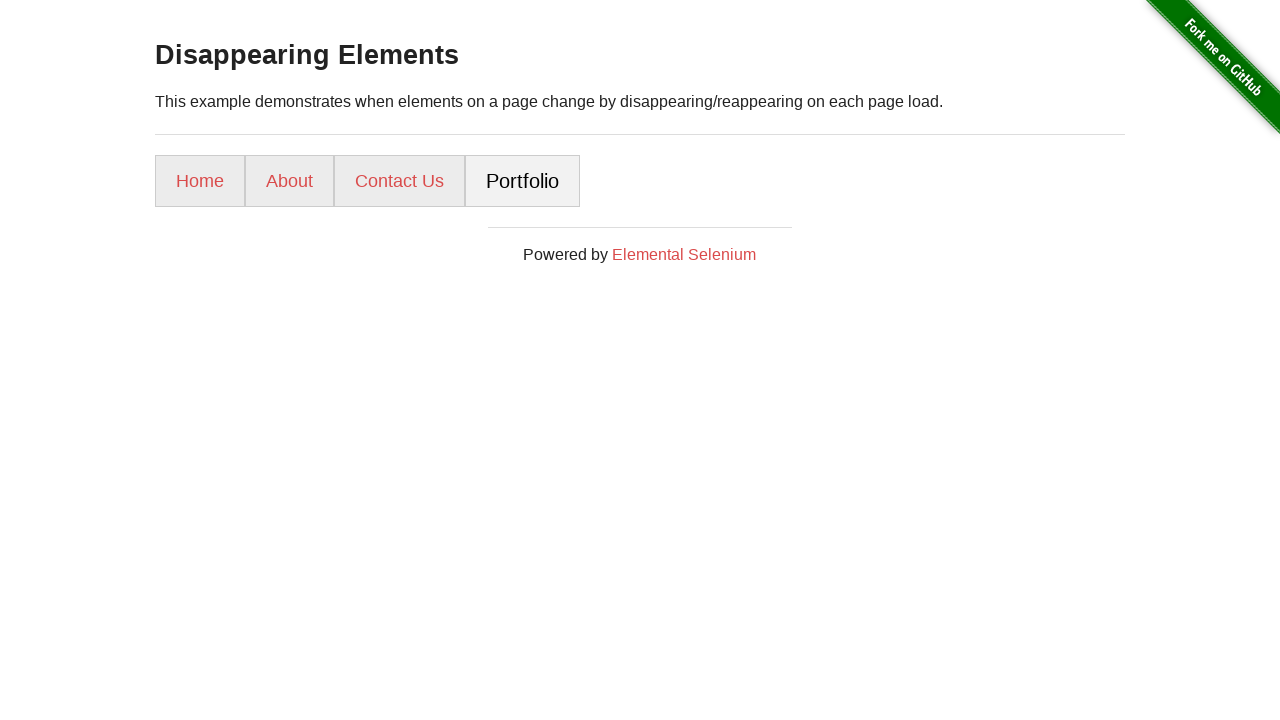

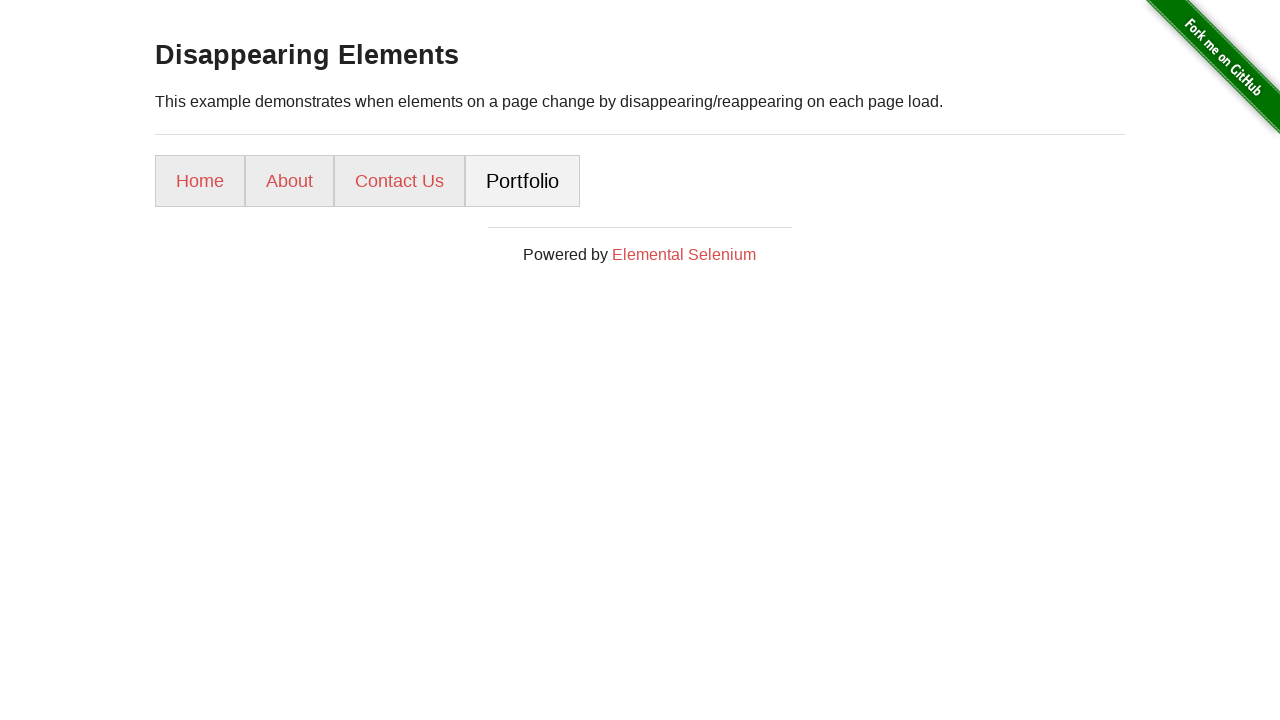